Fills out a demo form with personal information including name, gender, date of birth, address, email, password, company, and comment, then submits the form

Starting URL: https://katalon-test.s3.amazonaws.com/demo-aut/dist/html/form.html

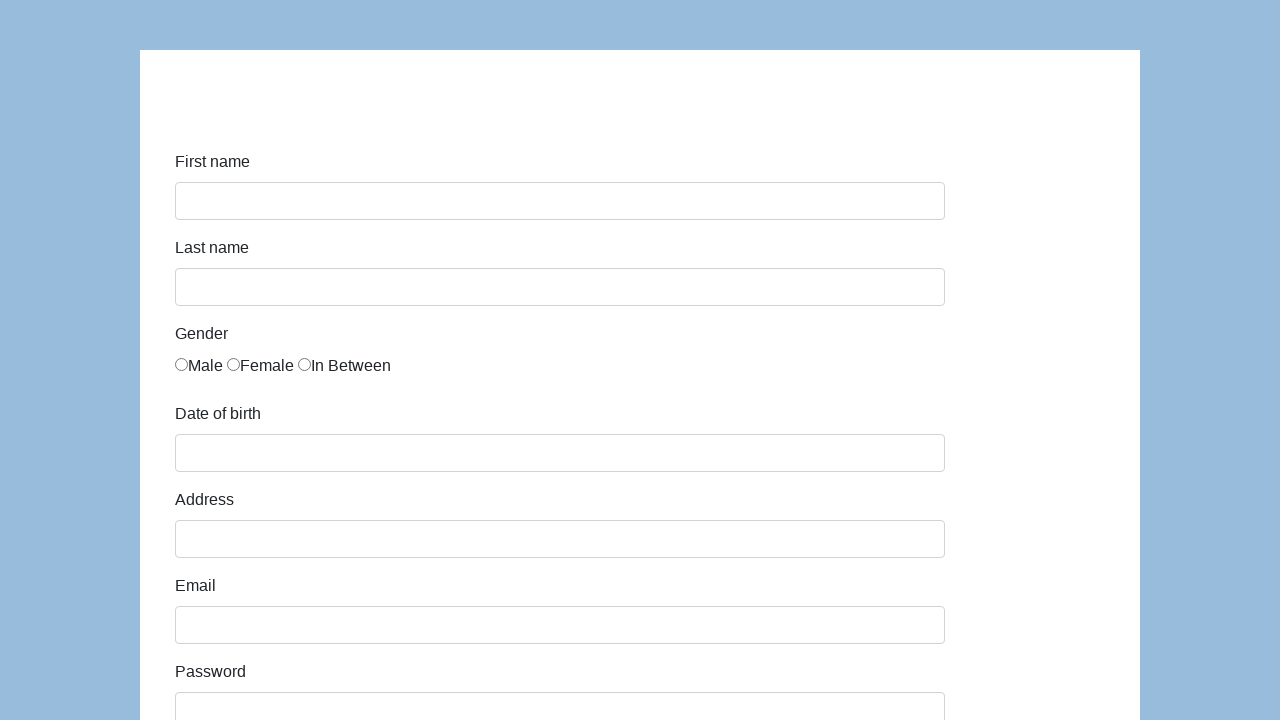

Filled first name field with 'Adam' on #first-name
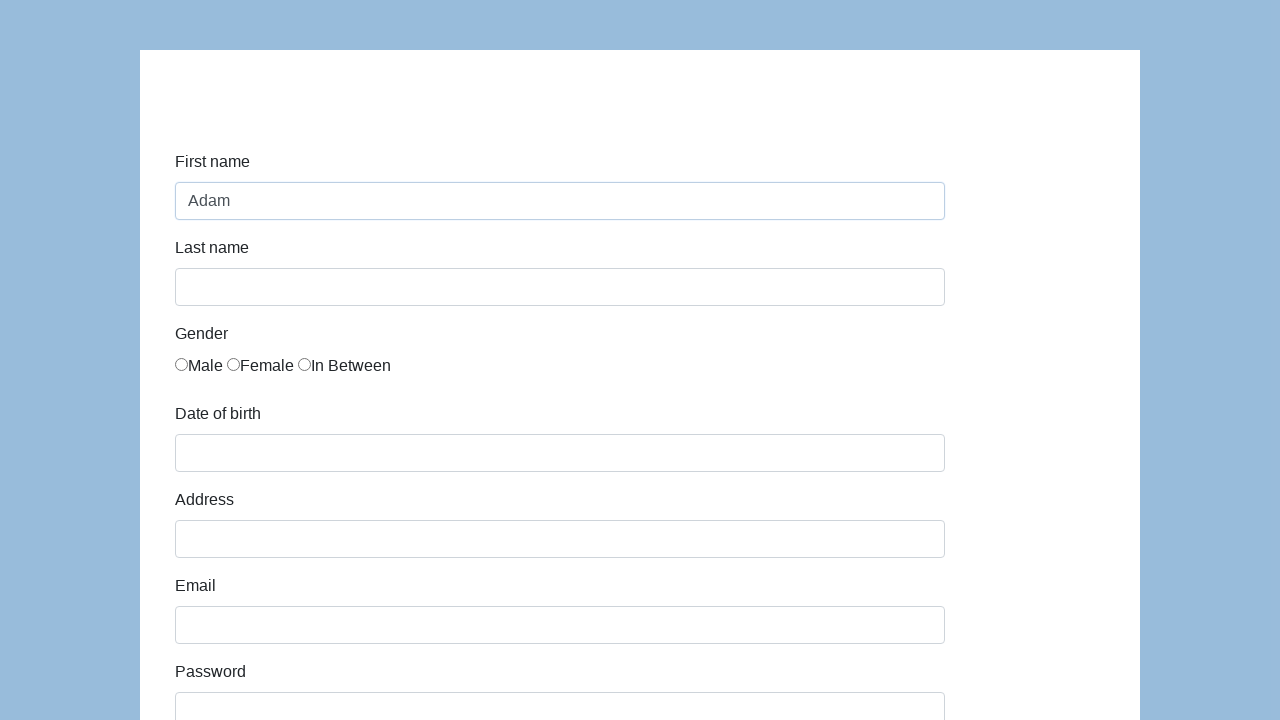

Filled last name field with 'Kowalski' on #last-name
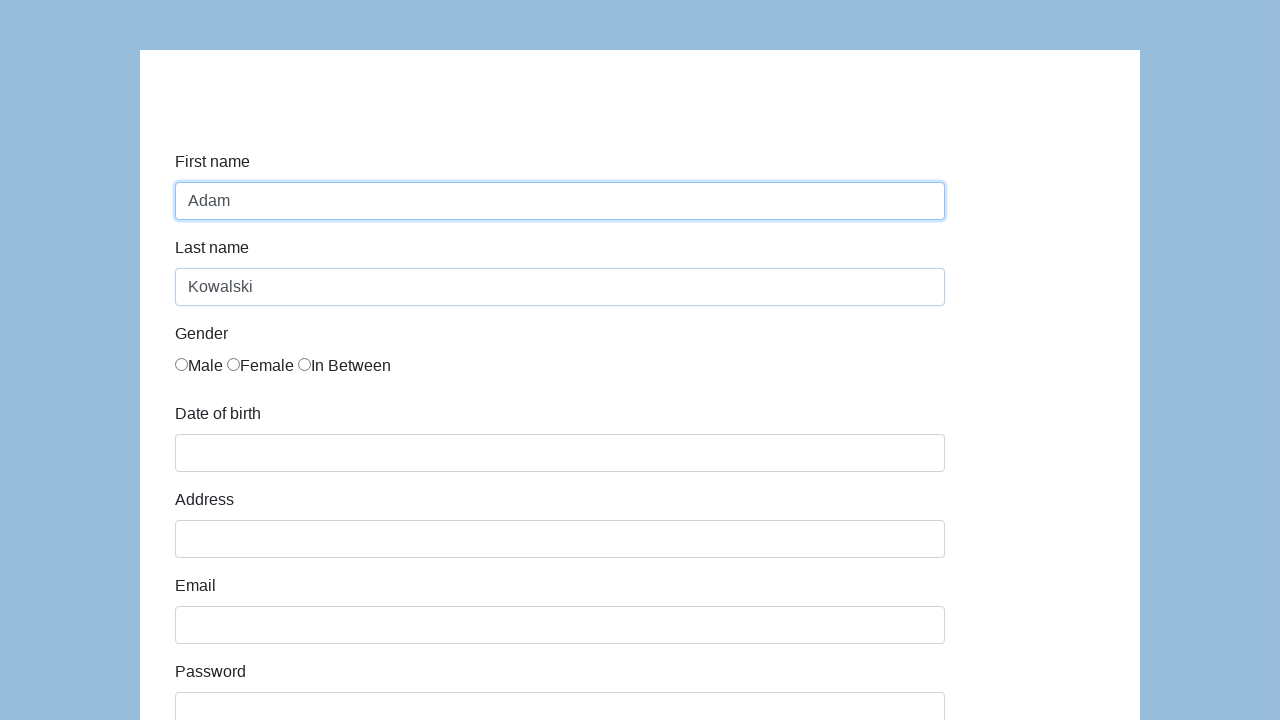

Selected first gender radio button option at (199, 366) on label.radio-inline:first-child
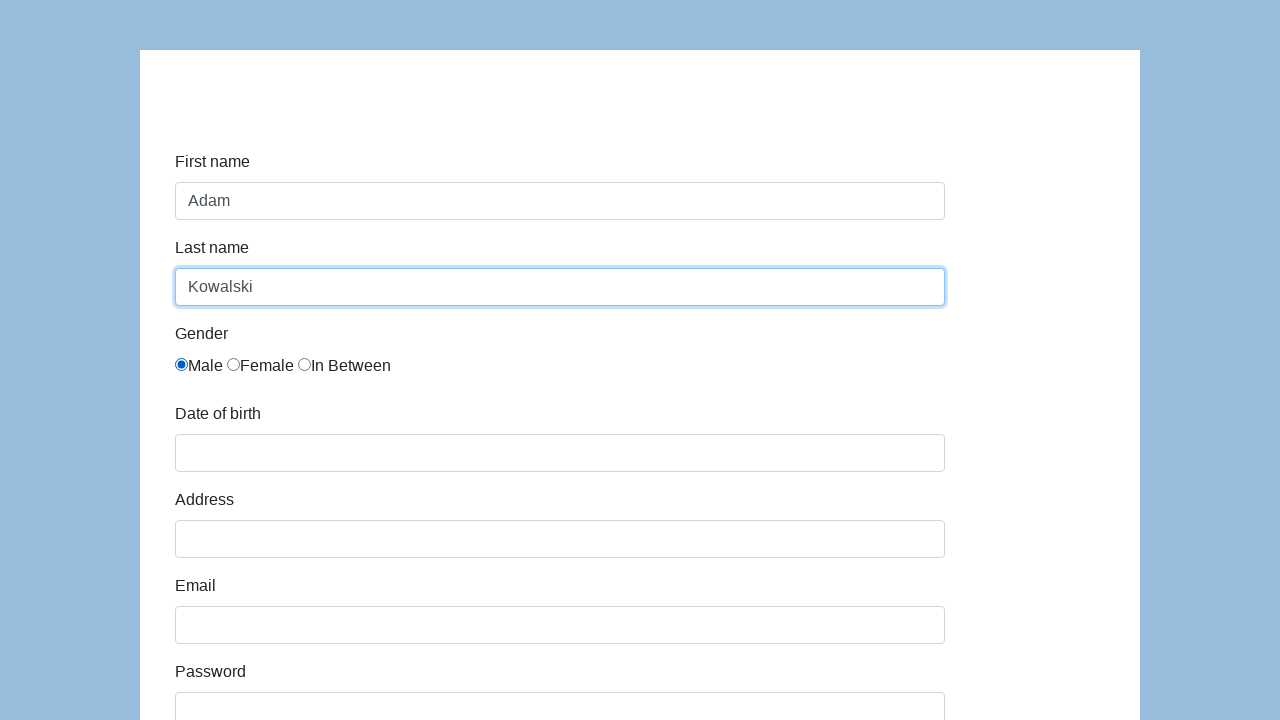

Filled date of birth with '05/22/2010' on #dob
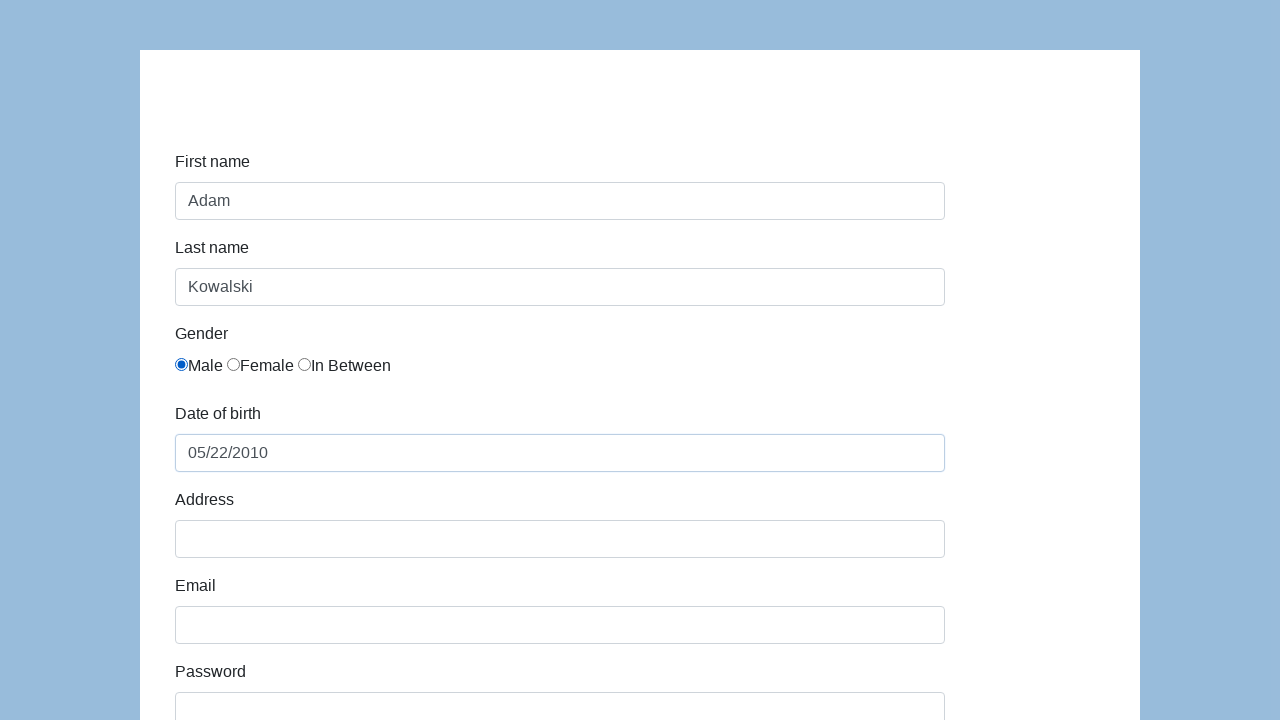

Filled address field with 'Słoneczna 42' on #address
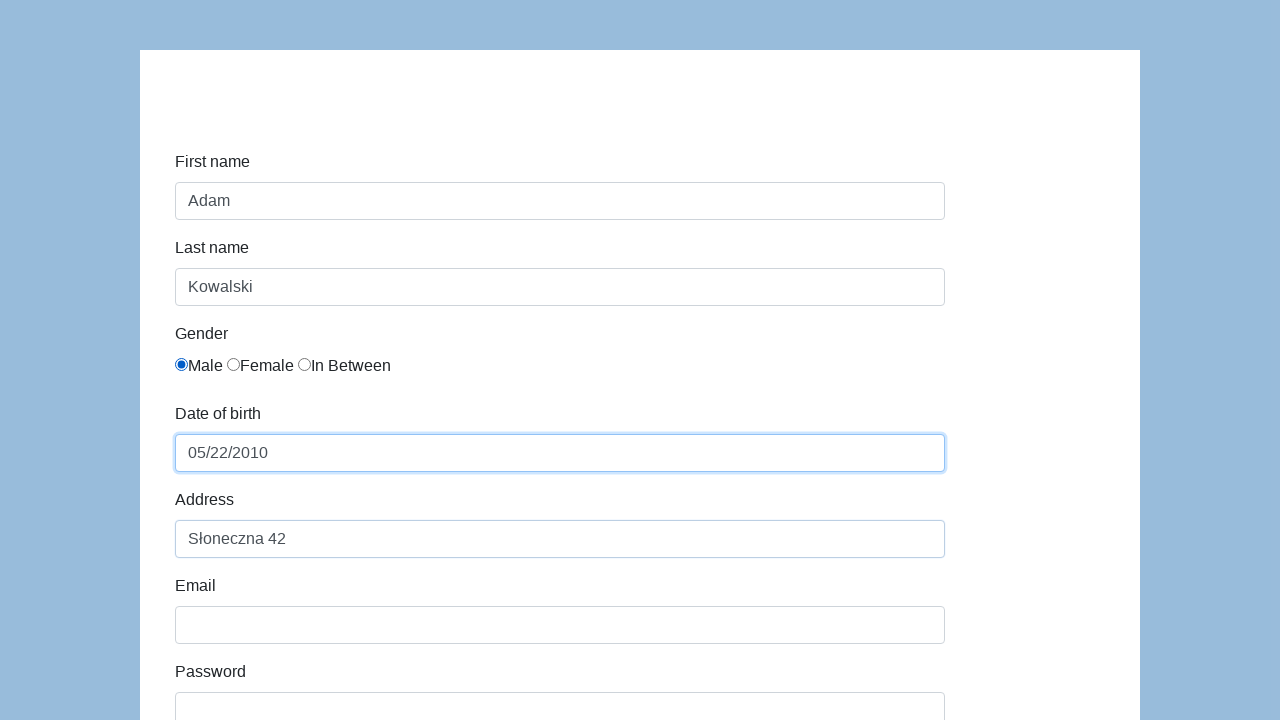

Filled email field with 'testuser347@example.com' on #email
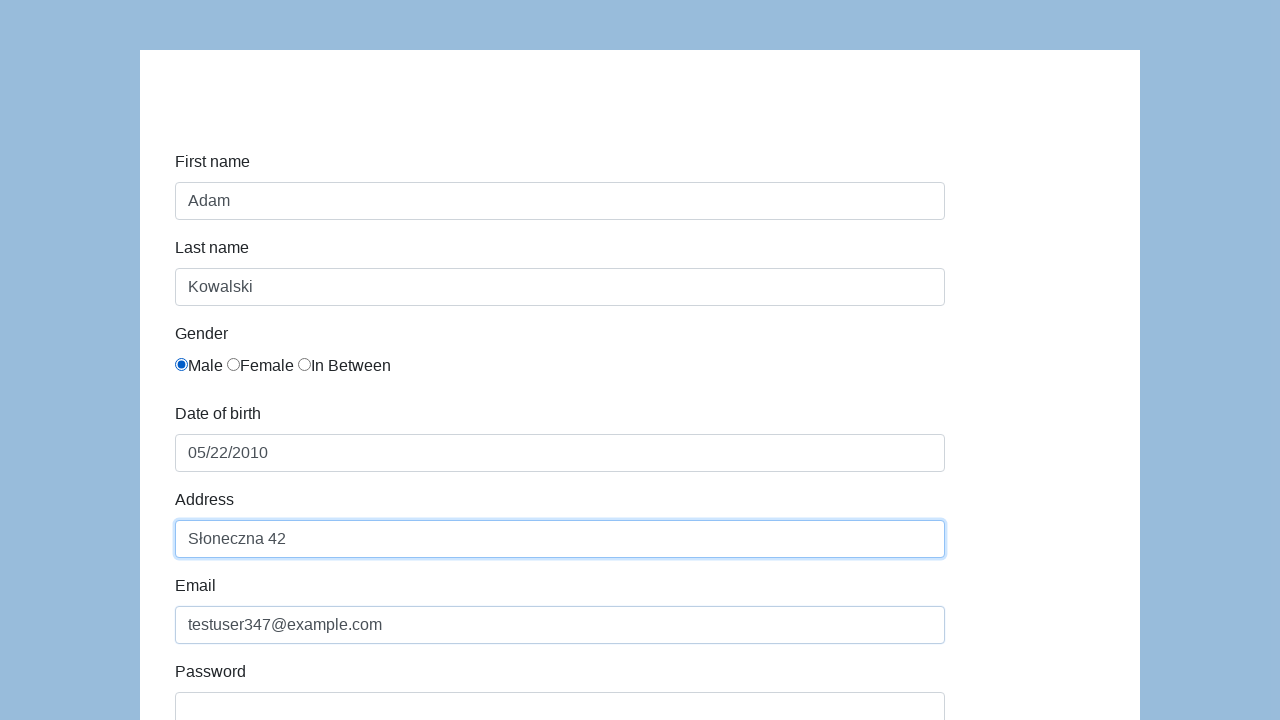

Filled password field with 'SecurePass123!' on #password
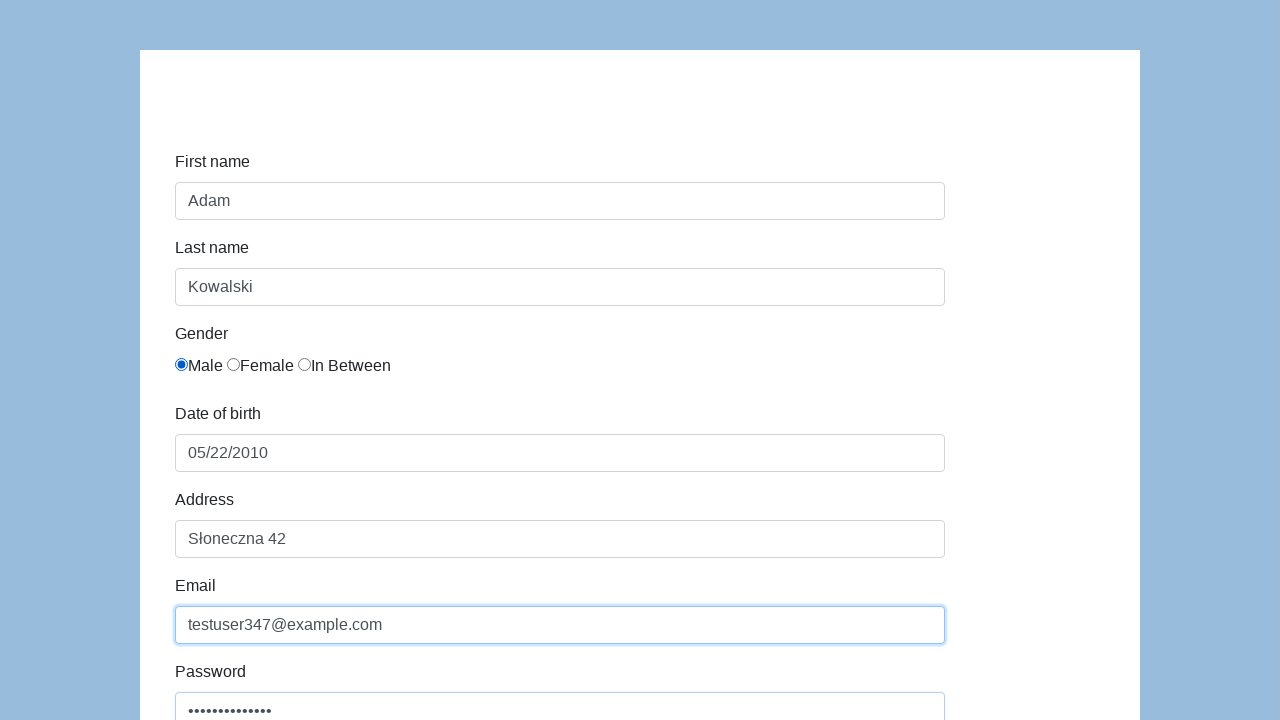

Filled company field with 'Coders Lab' on #company
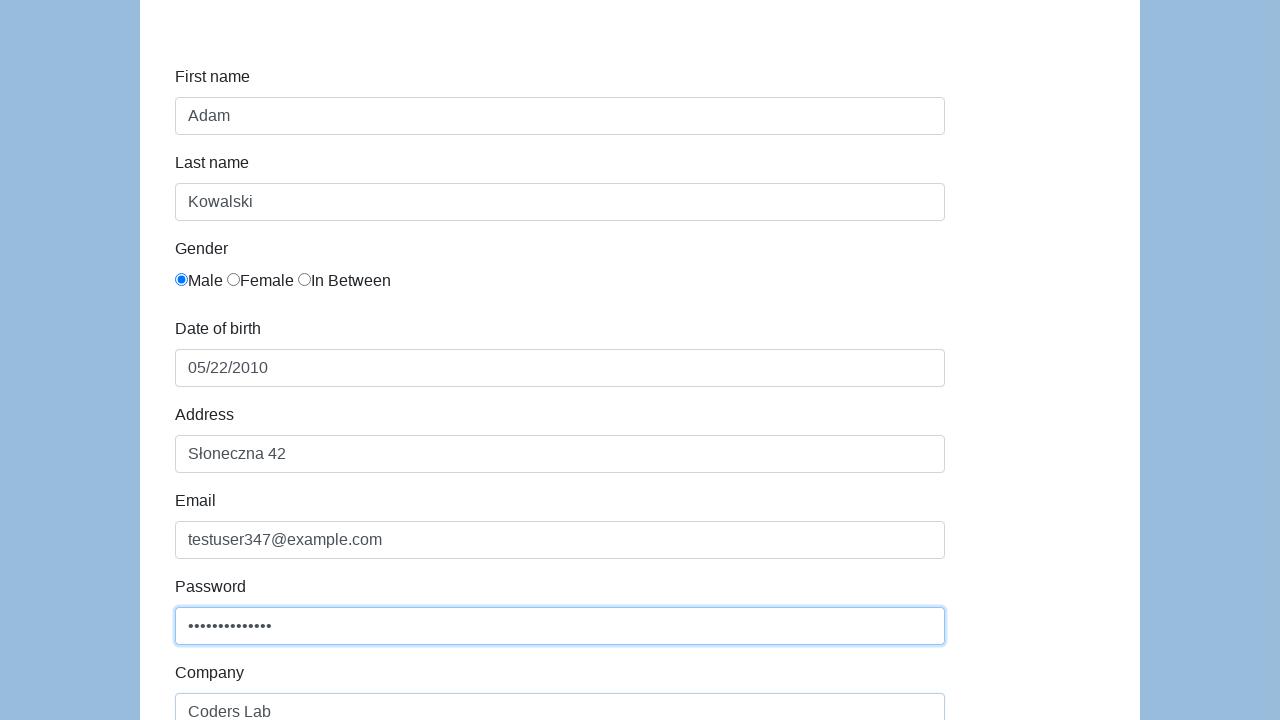

Filled comment field with 'To mój pierwszy formularz automatyczny' on #comment
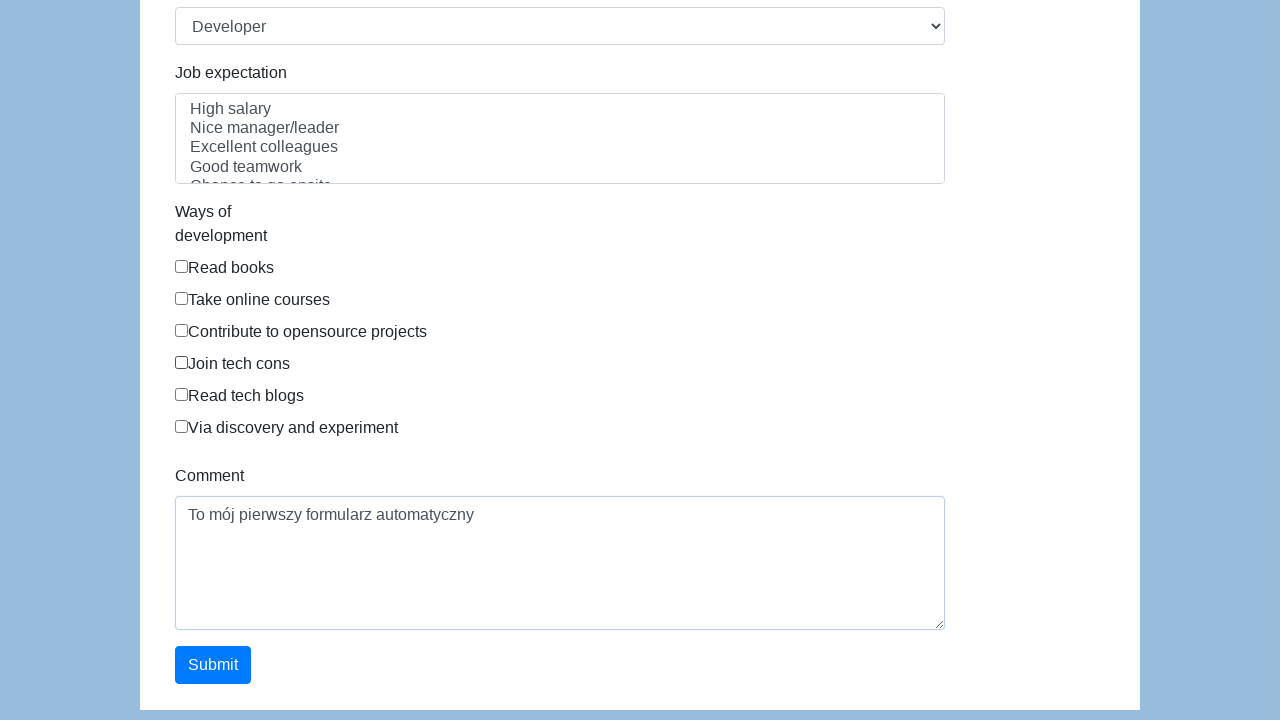

Clicked submit button to submit the form at (213, 665) on #submit
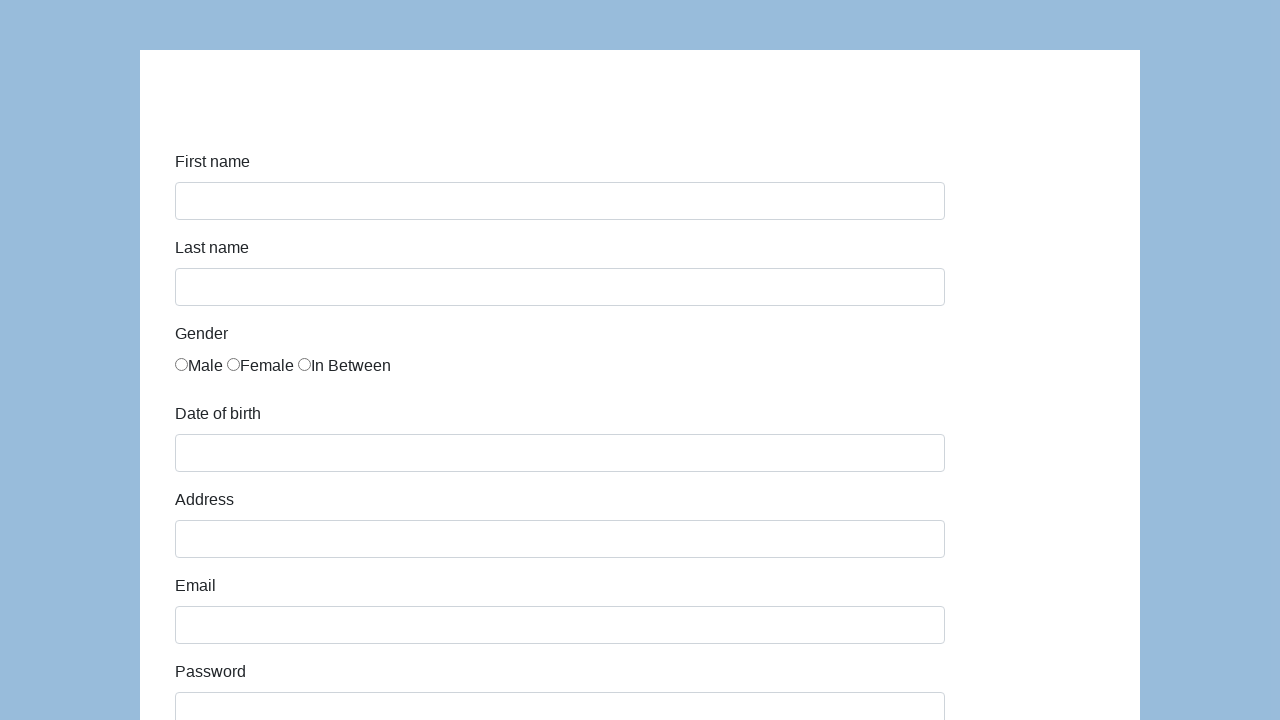

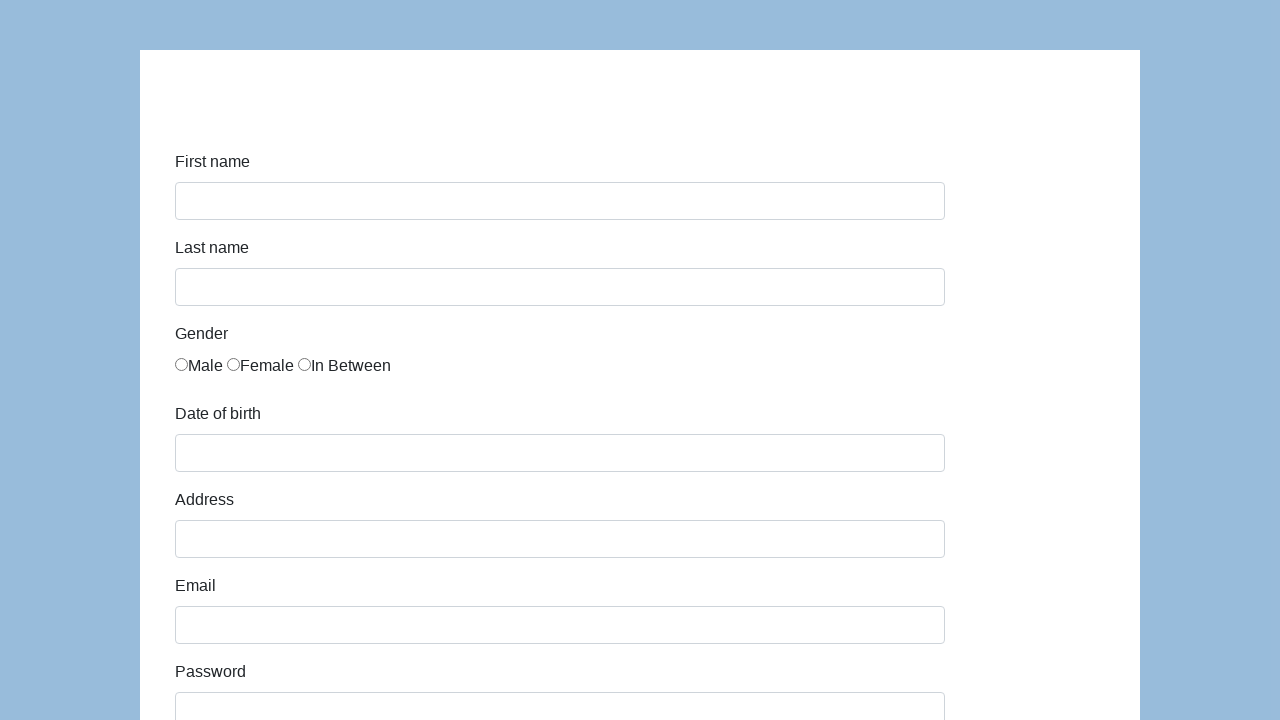